Tests multi-selection functionality using control key to select multiple list items

Starting URL: https://jqueryui.com/selectable/#default

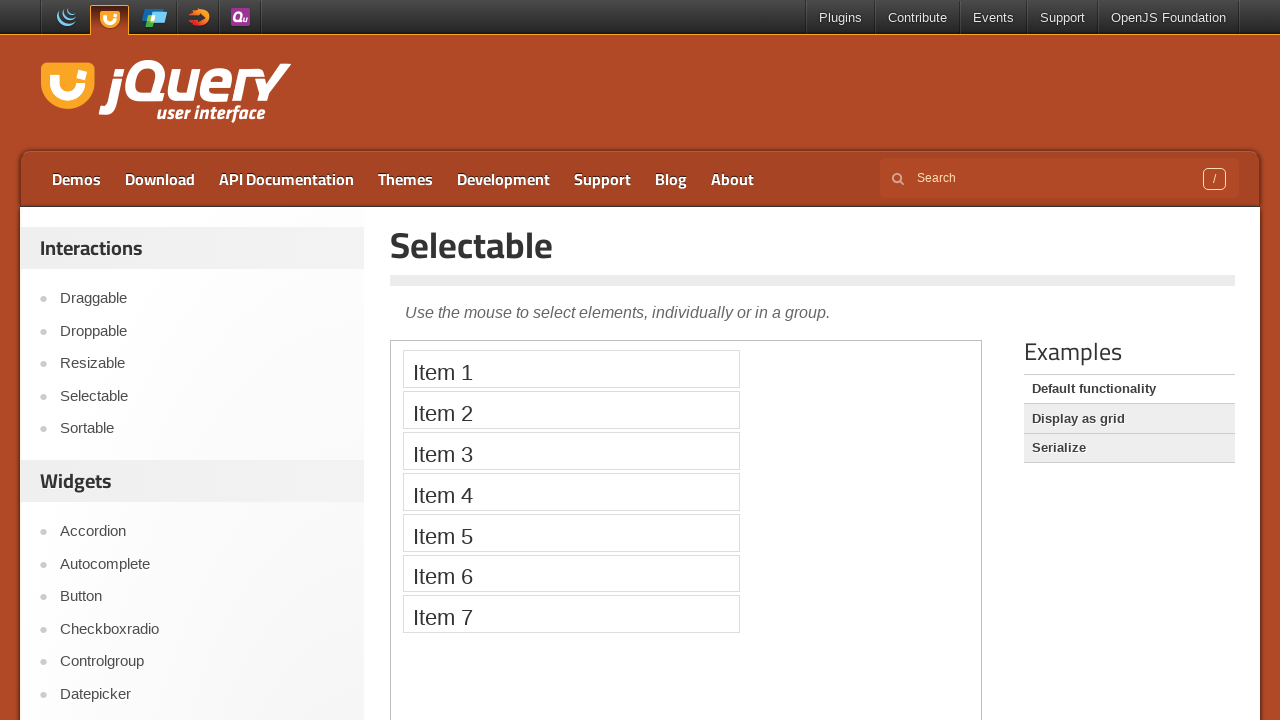

Located iframe containing selectable list
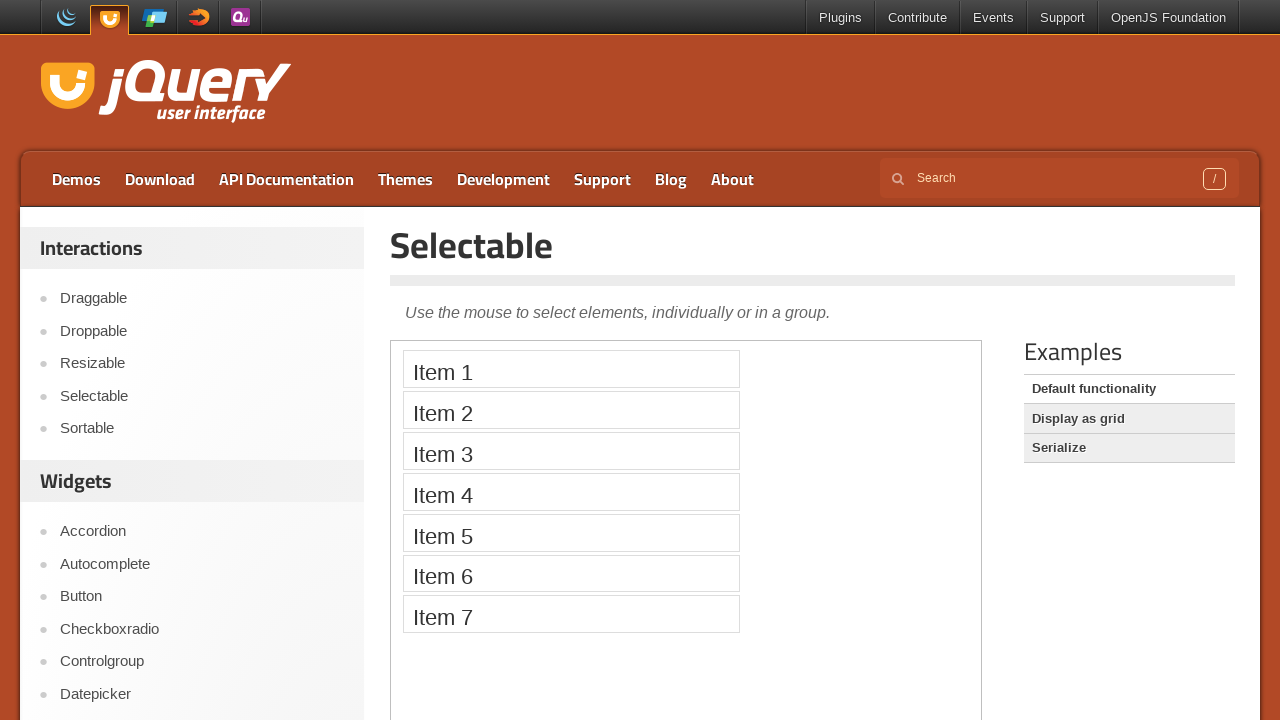

Located all selectable list items
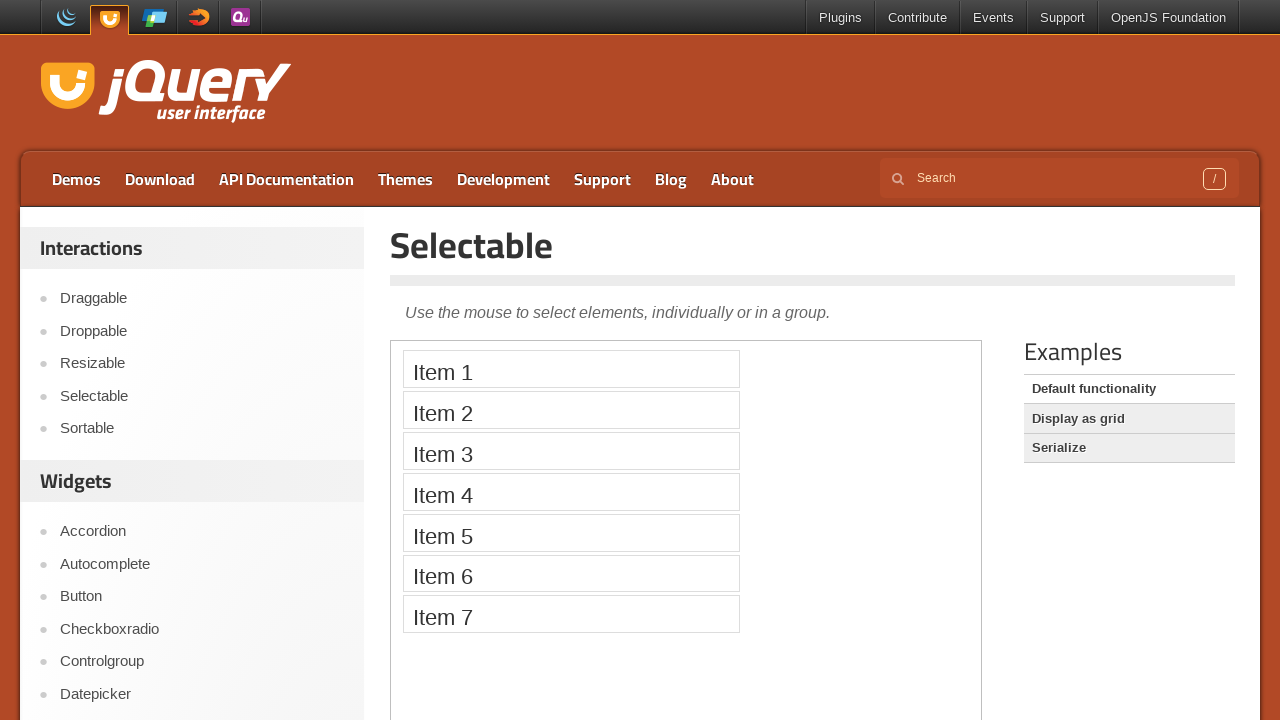

Pressed Control key down for multi-selection
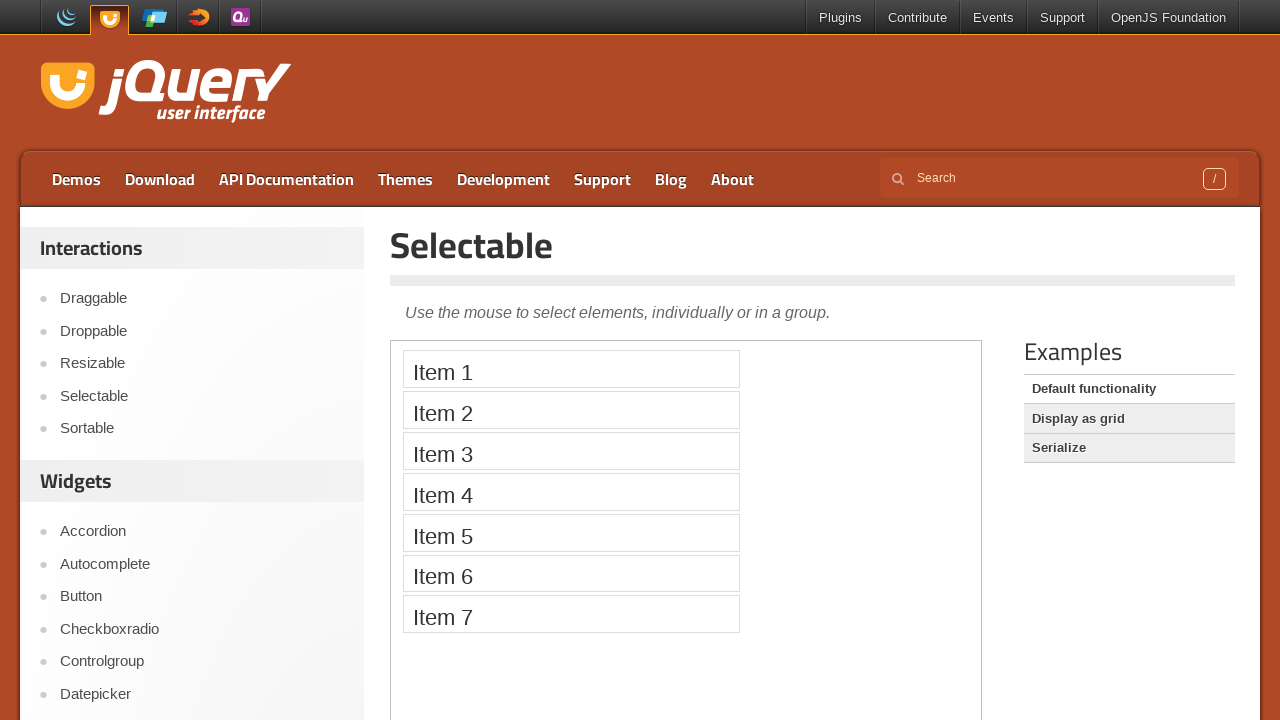

Clicked first list item while holding Control at (571, 369) on iframe >> nth=0 >> internal:control=enter-frame >> li.ui-selectee >> nth=0
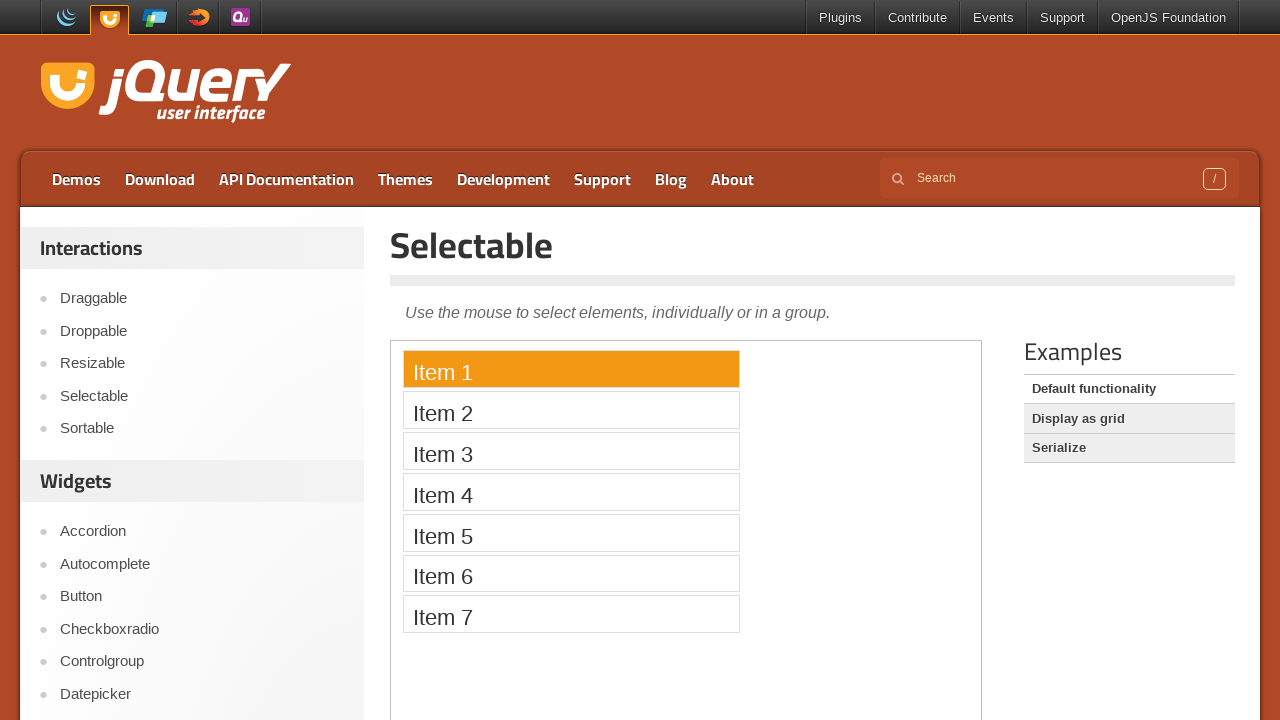

Clicked second list item while holding Control at (571, 410) on iframe >> nth=0 >> internal:control=enter-frame >> li.ui-selectee >> nth=1
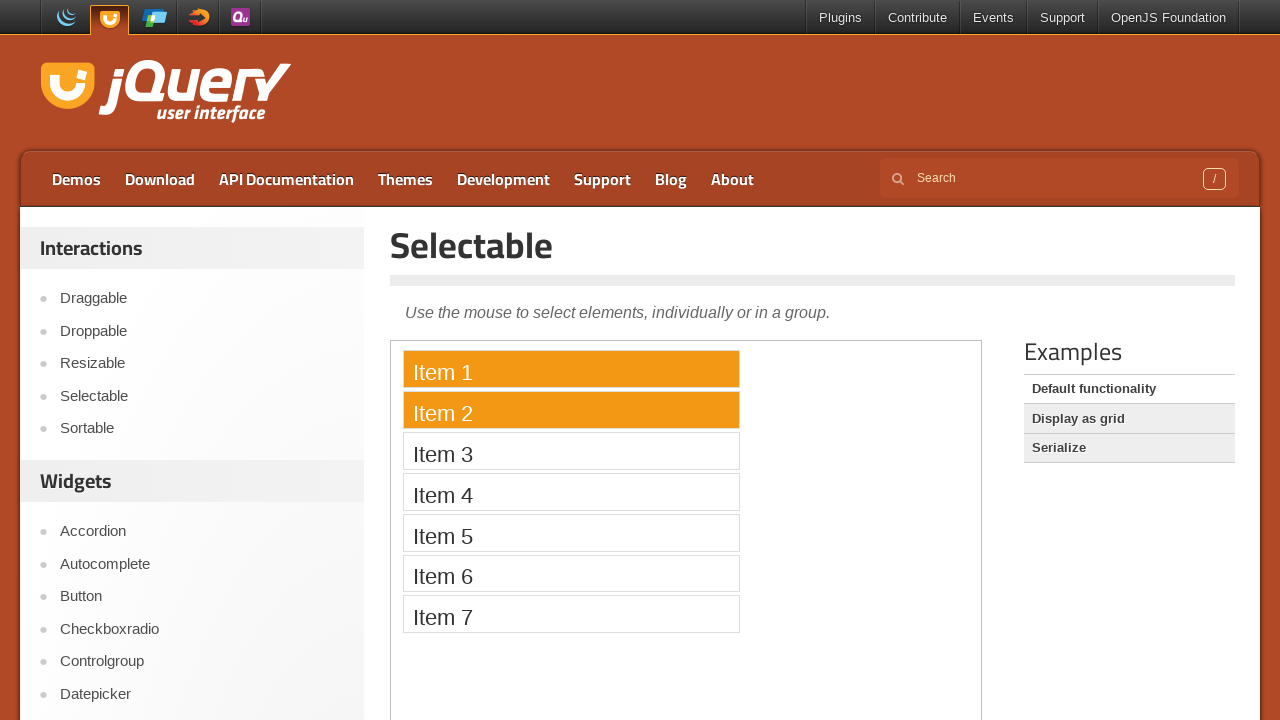

Clicked third list item while holding Control at (571, 451) on iframe >> nth=0 >> internal:control=enter-frame >> li.ui-selectee >> nth=2
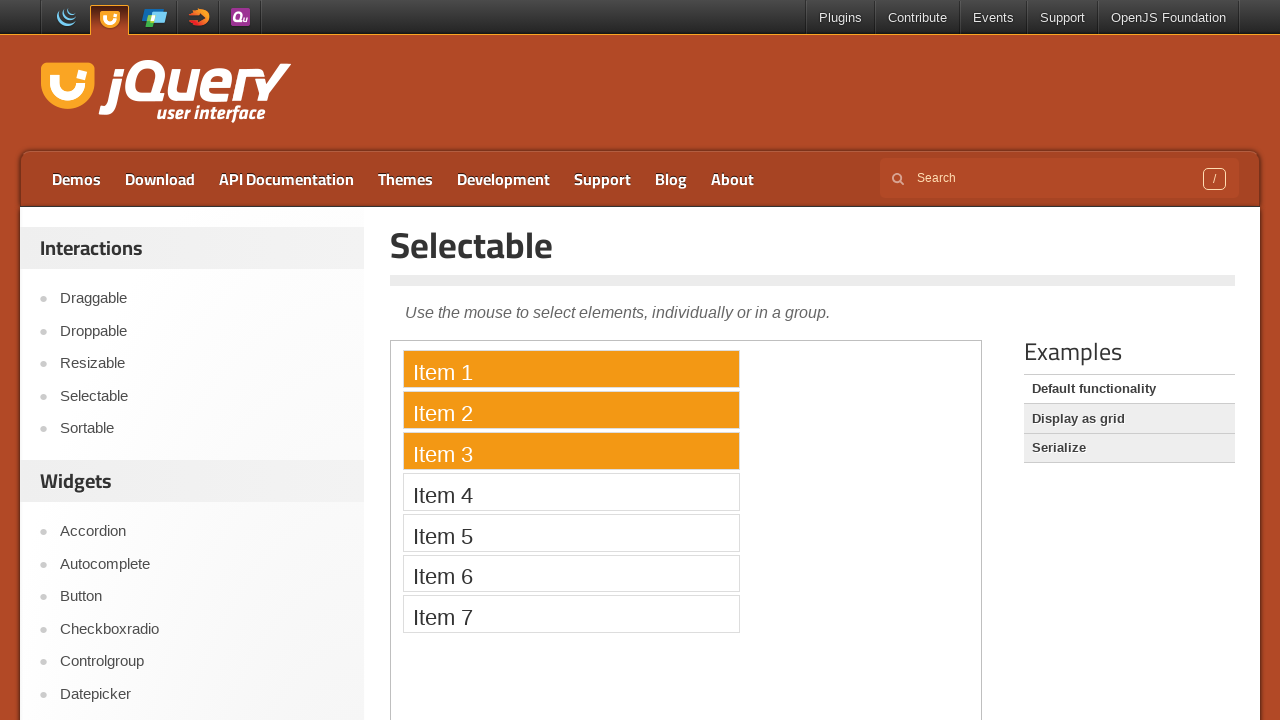

Released Control key to complete multi-selection
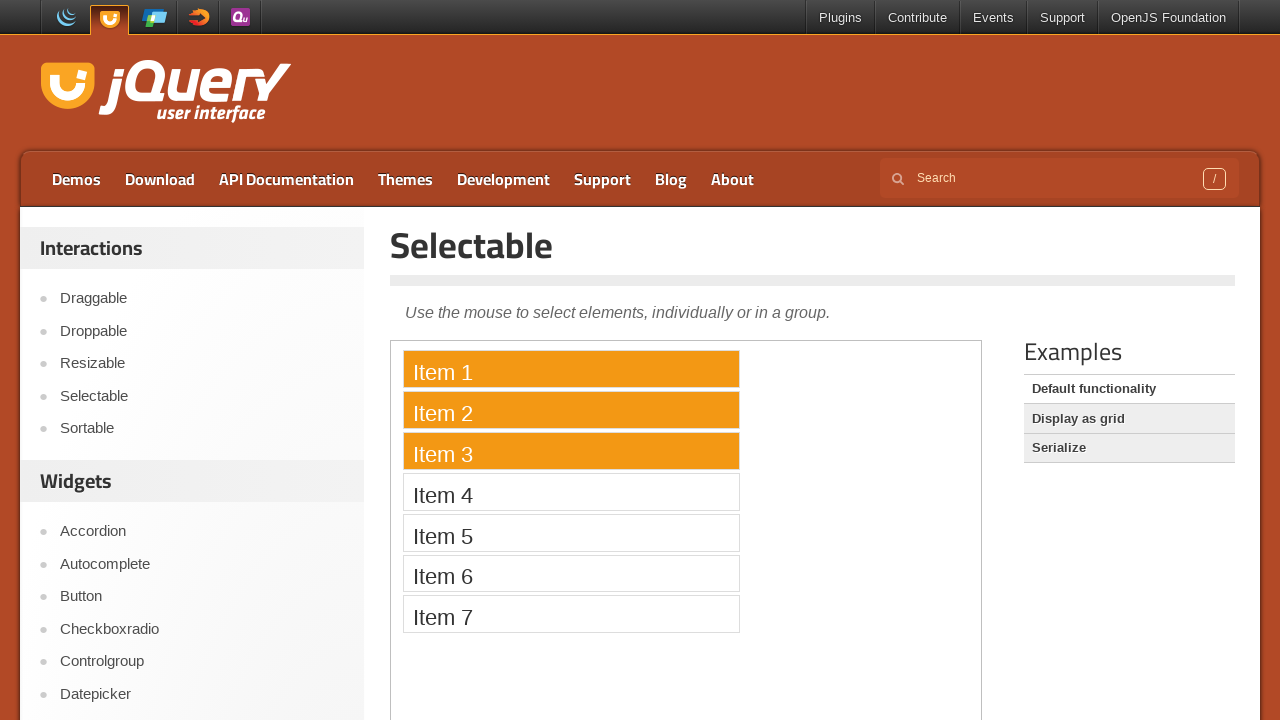

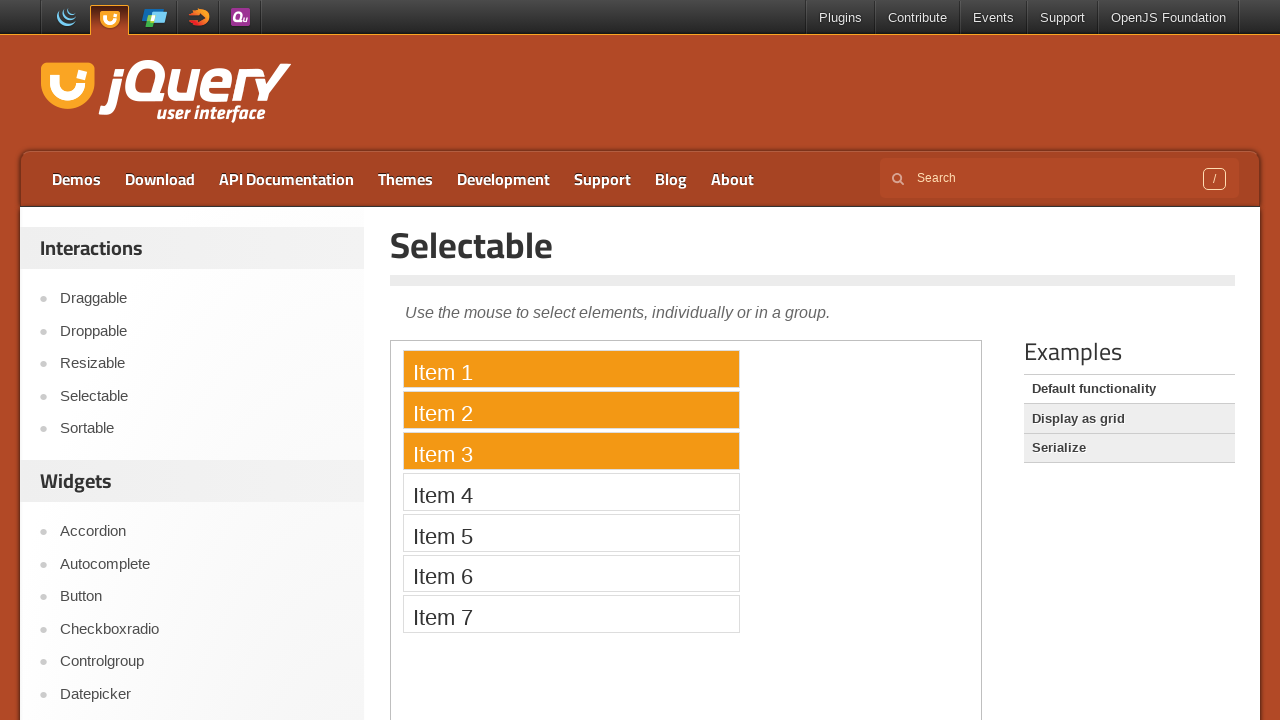